Tests a simple JavaScript alert with OK button by clicking the alert trigger and accepting the alert

Starting URL: http://demo.automationtesting.in/Alerts.html

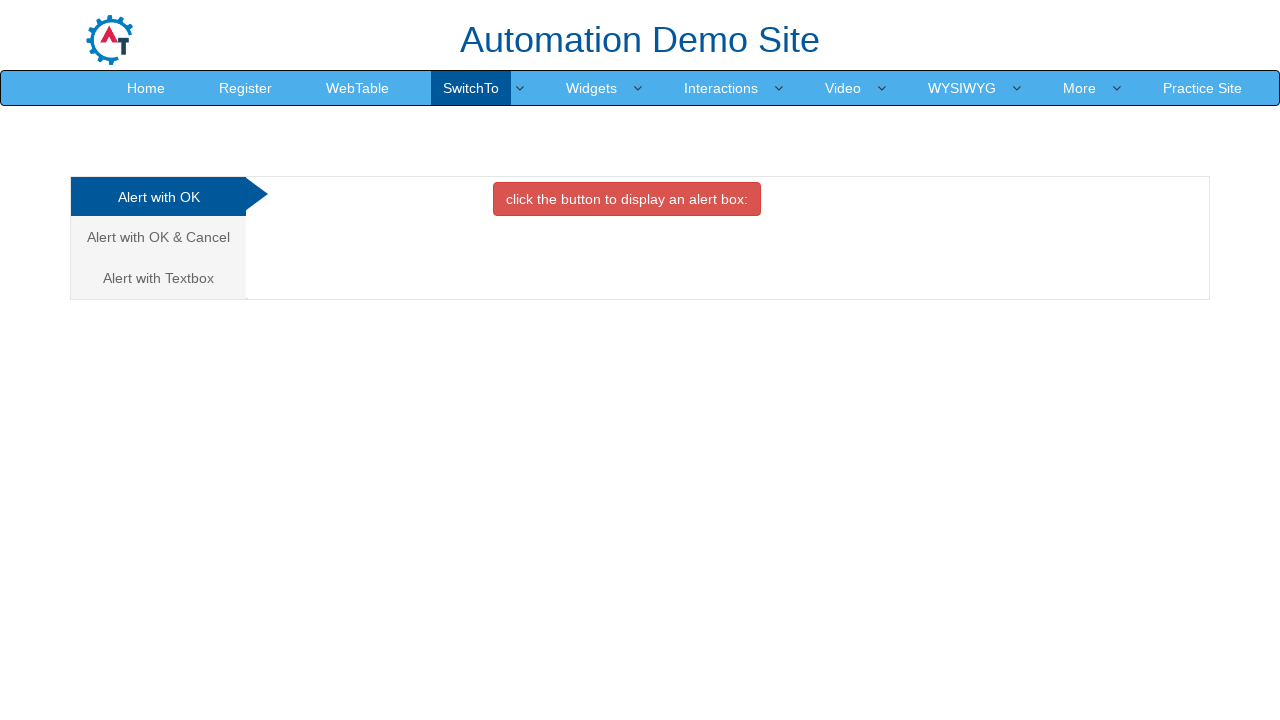

Clicked on 'Alert with OK' tab at (158, 197) on text=Alert with OK
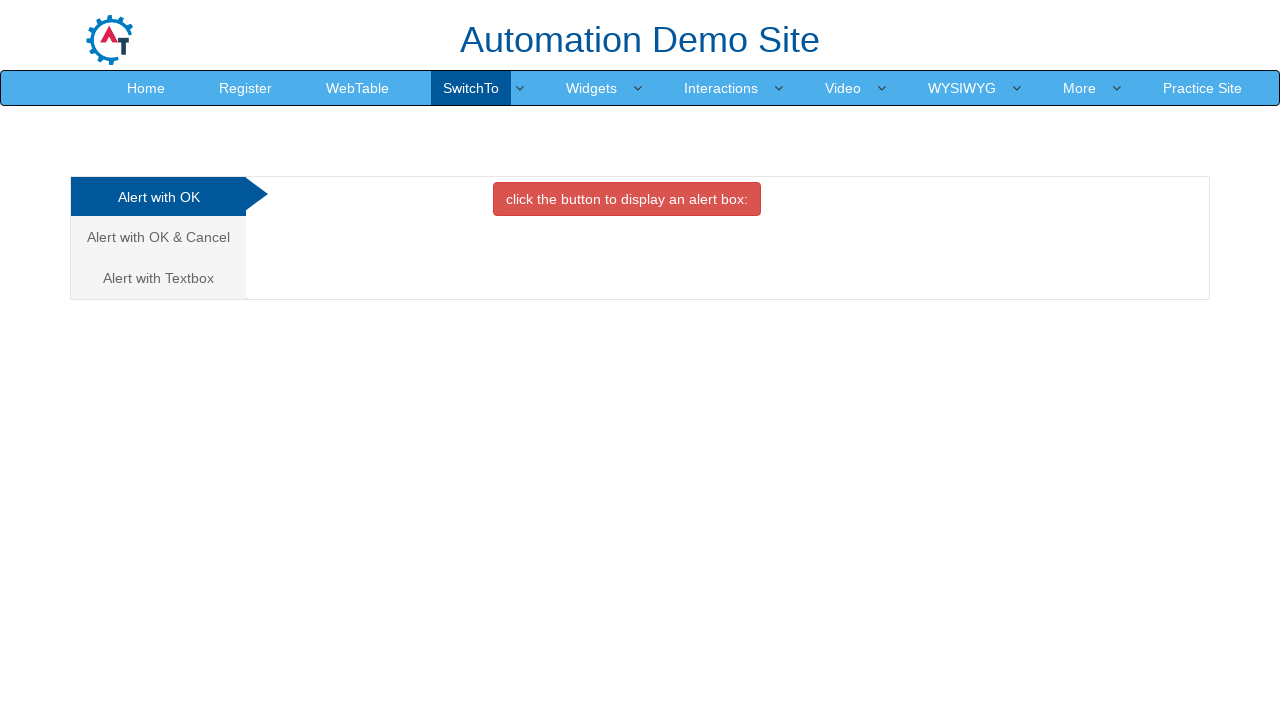

Clicked button to trigger JavaScript alert at (627, 199) on button.btn.btn-danger
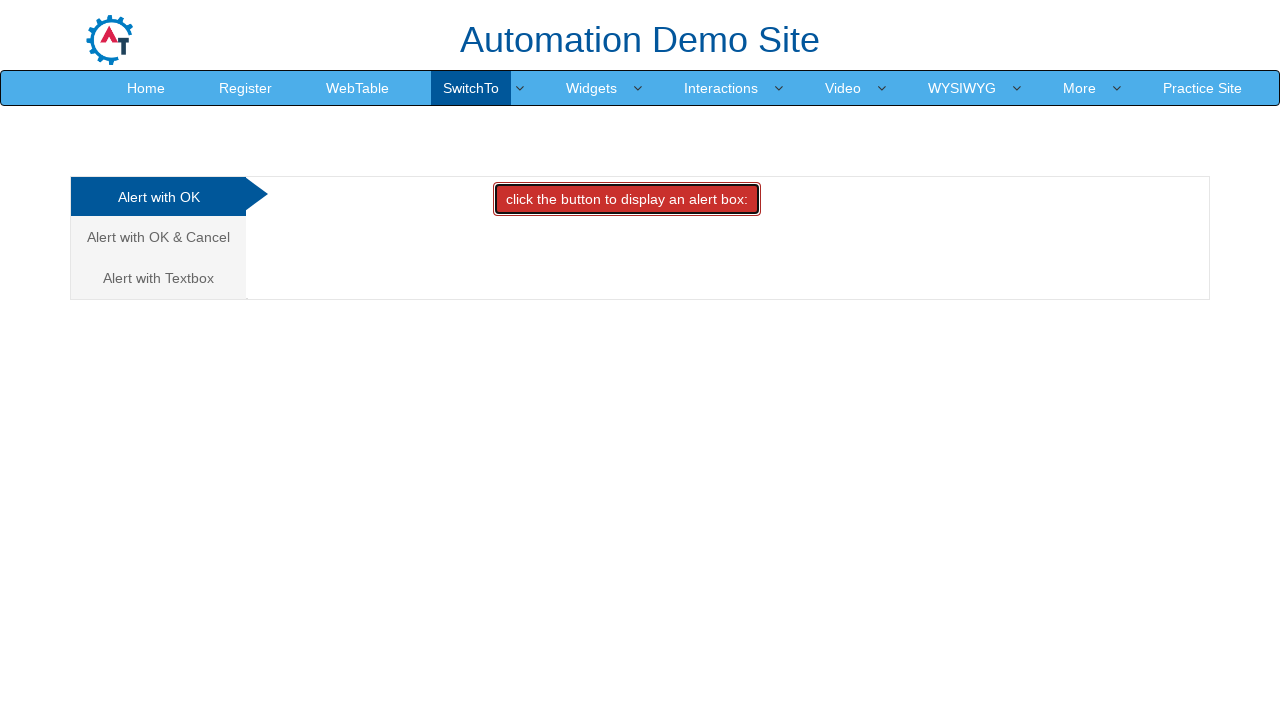

Set up dialog handler to accept alerts
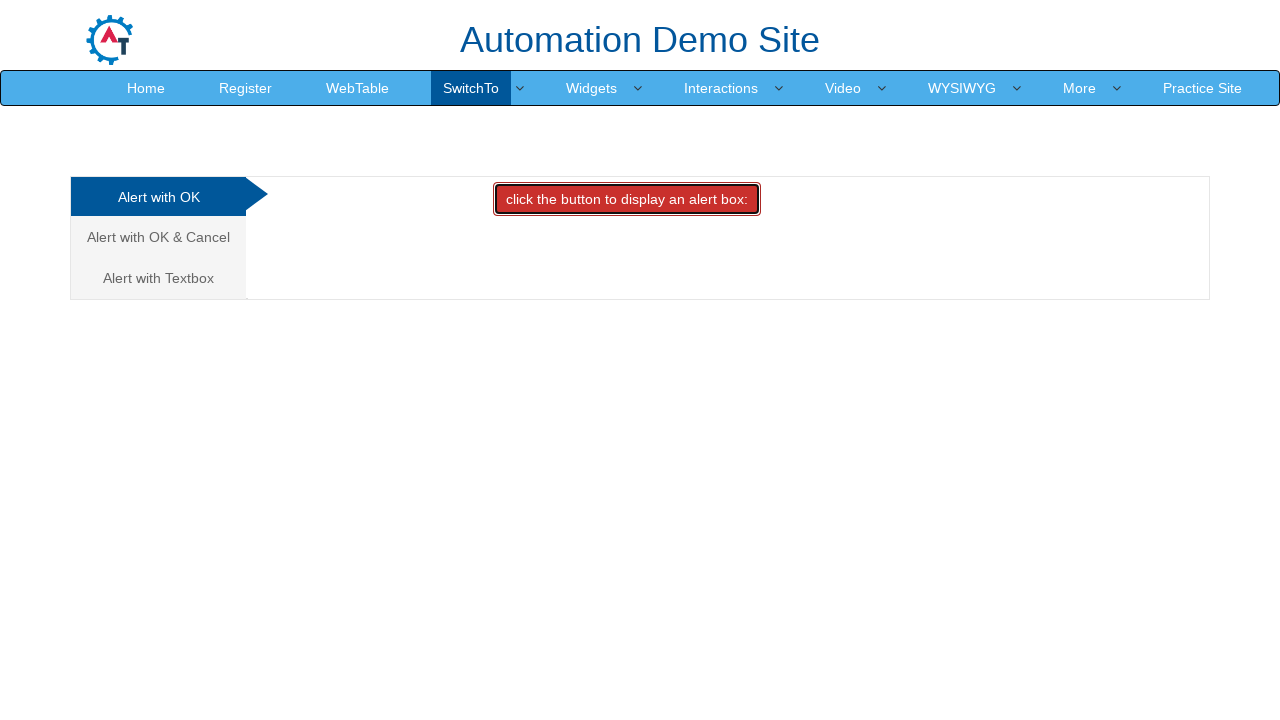

Clicked button to trigger alert and accepted it at (627, 199) on button.btn.btn-danger
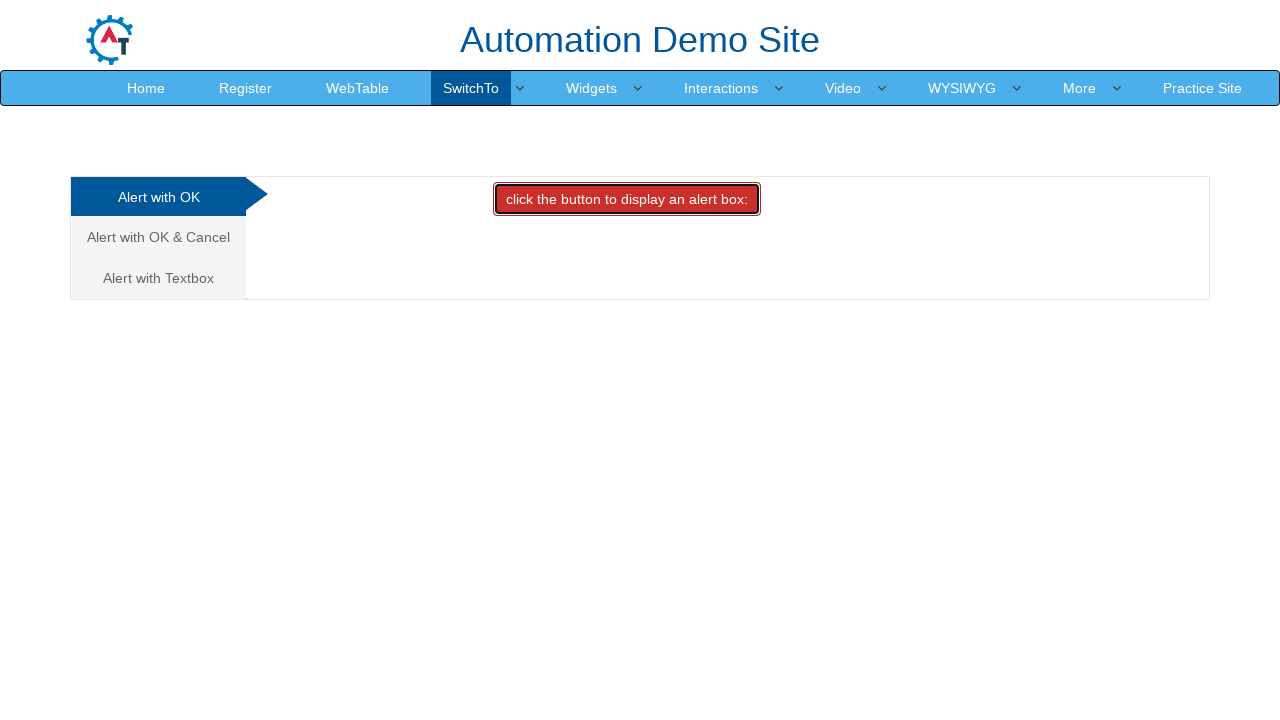

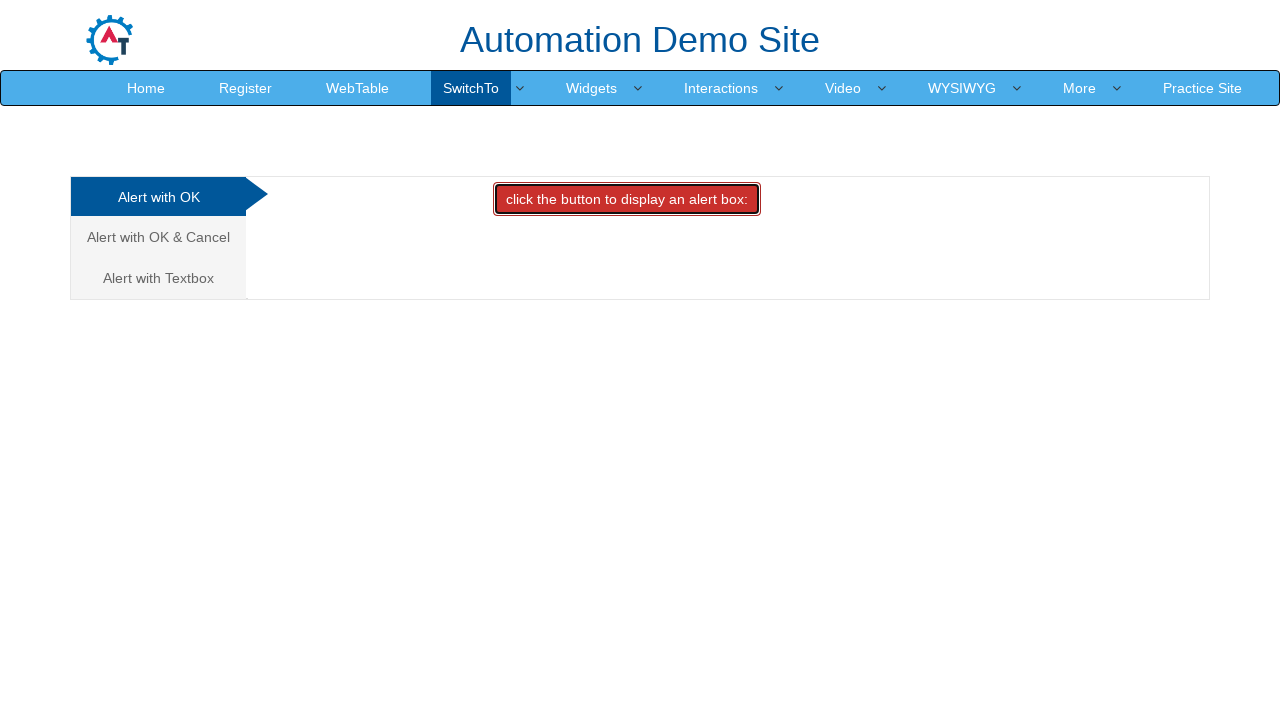